Tests infinite scroll functionality on PTT Web by scrolling to the bottom of the page multiple times to trigger lazy loading of additional content

Starting URL: https://www.pttweb.cc/newest/all

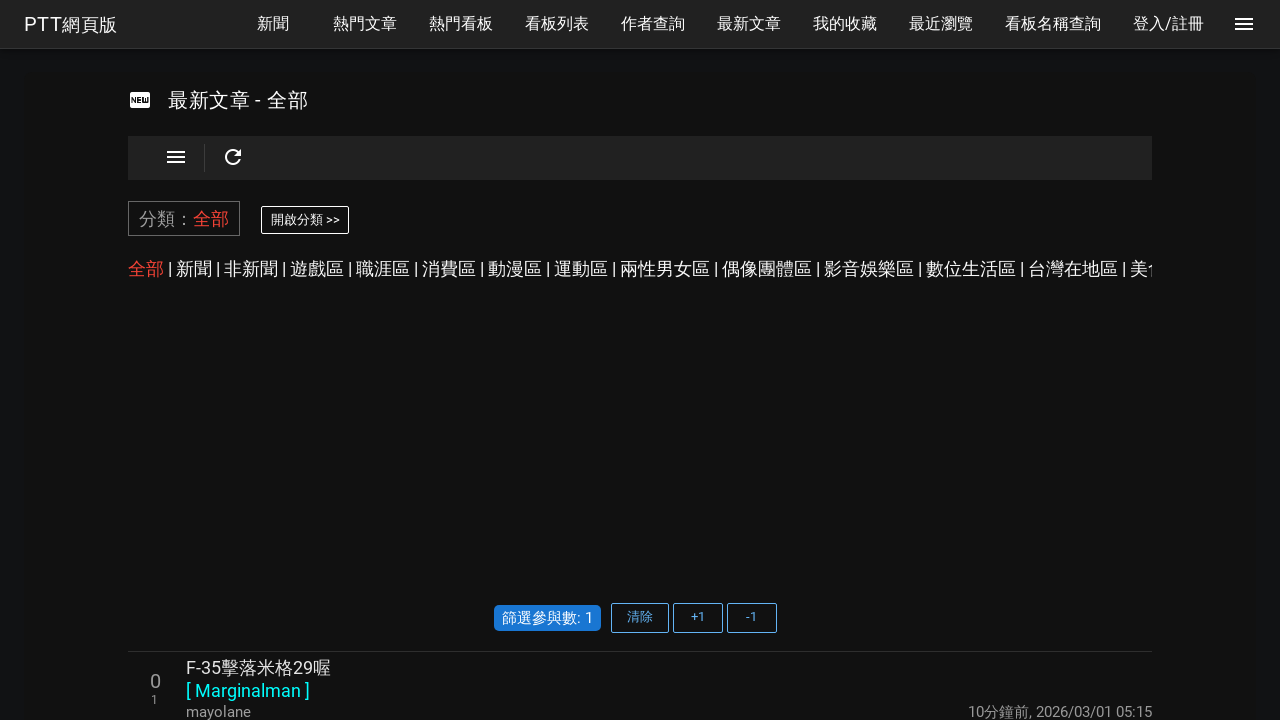

Waited for initial page content to load (networkidle)
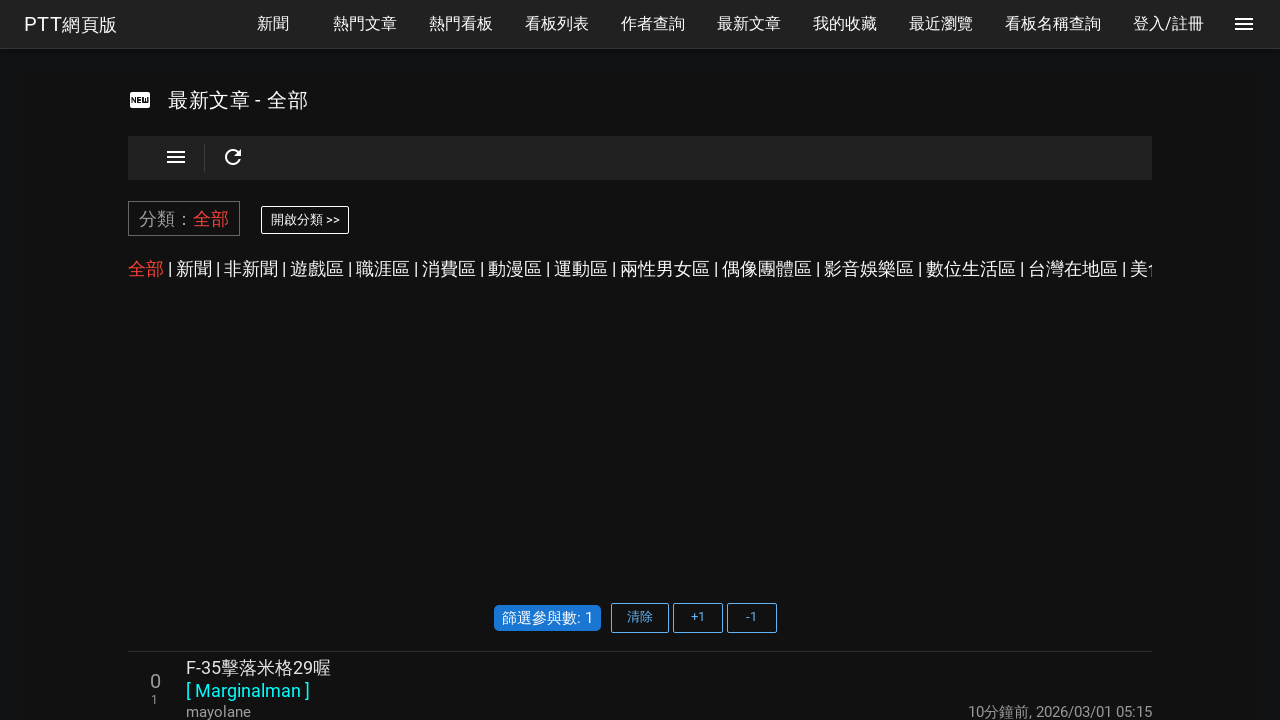

Scrolled to bottom of page (iteration 1/10)
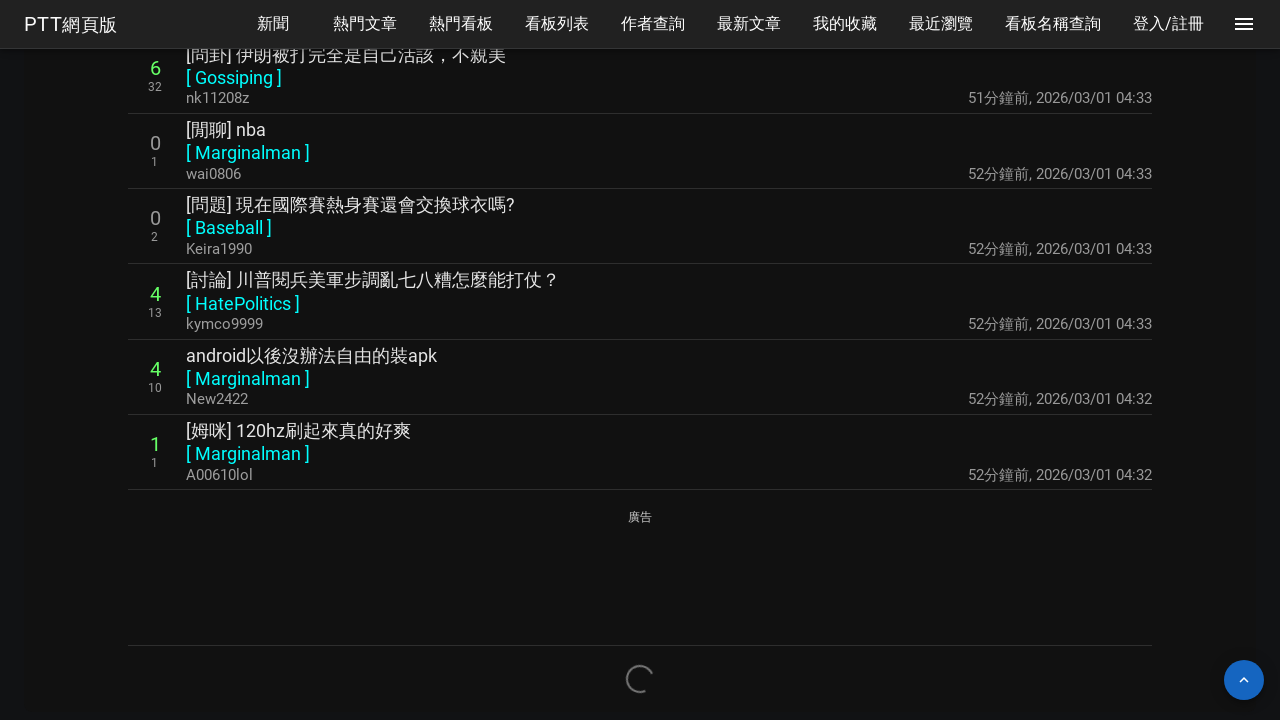

Waited for new content to load after scroll (iteration 1/10)
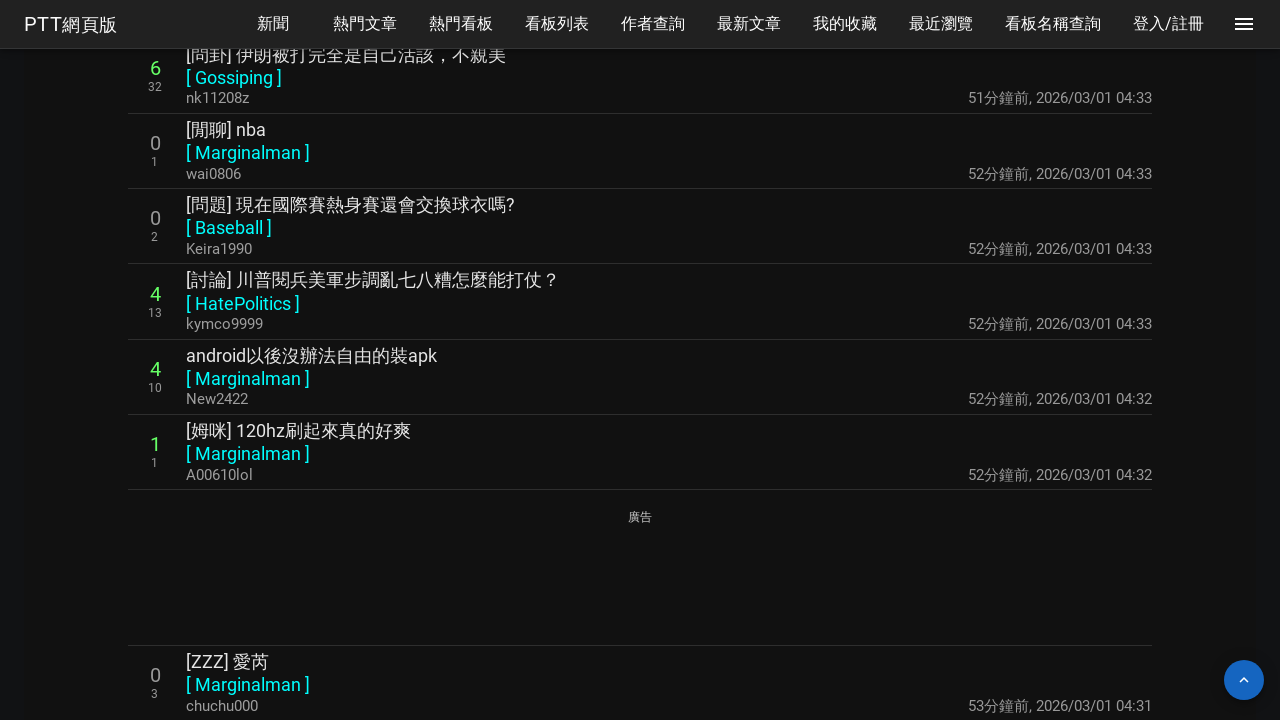

Scrolled to bottom of page (iteration 2/10)
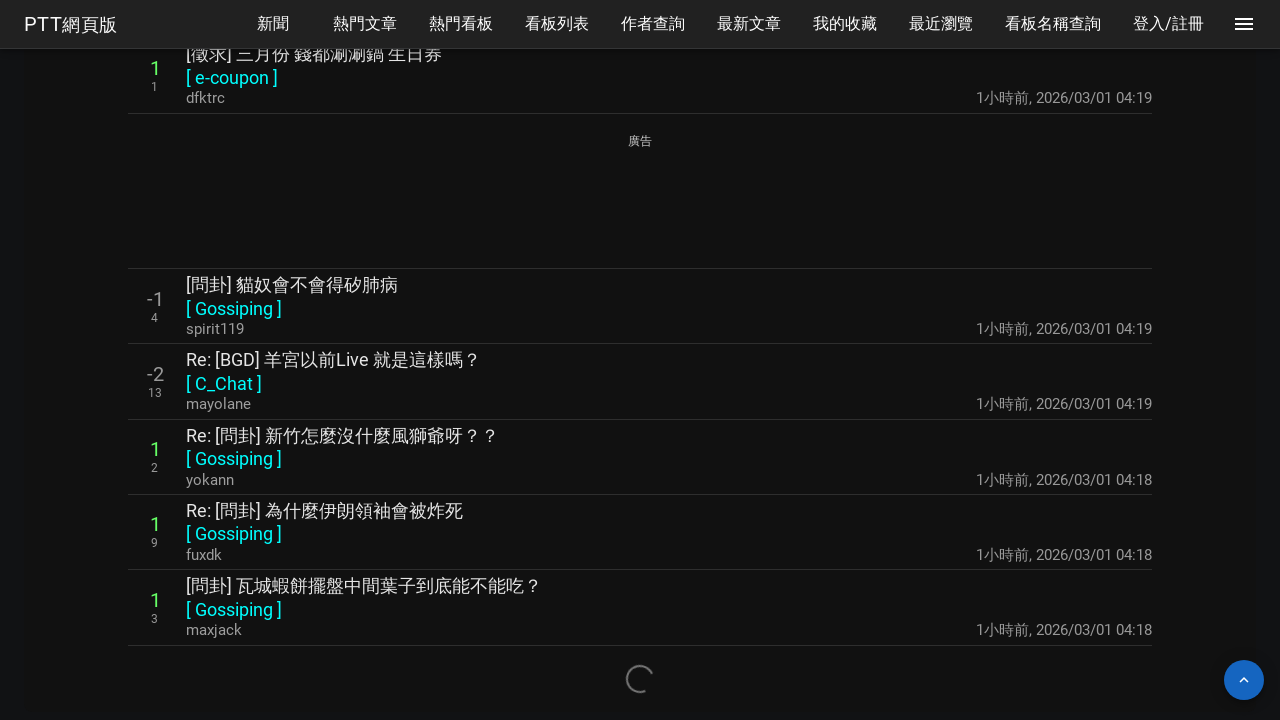

Waited for new content to load after scroll (iteration 2/10)
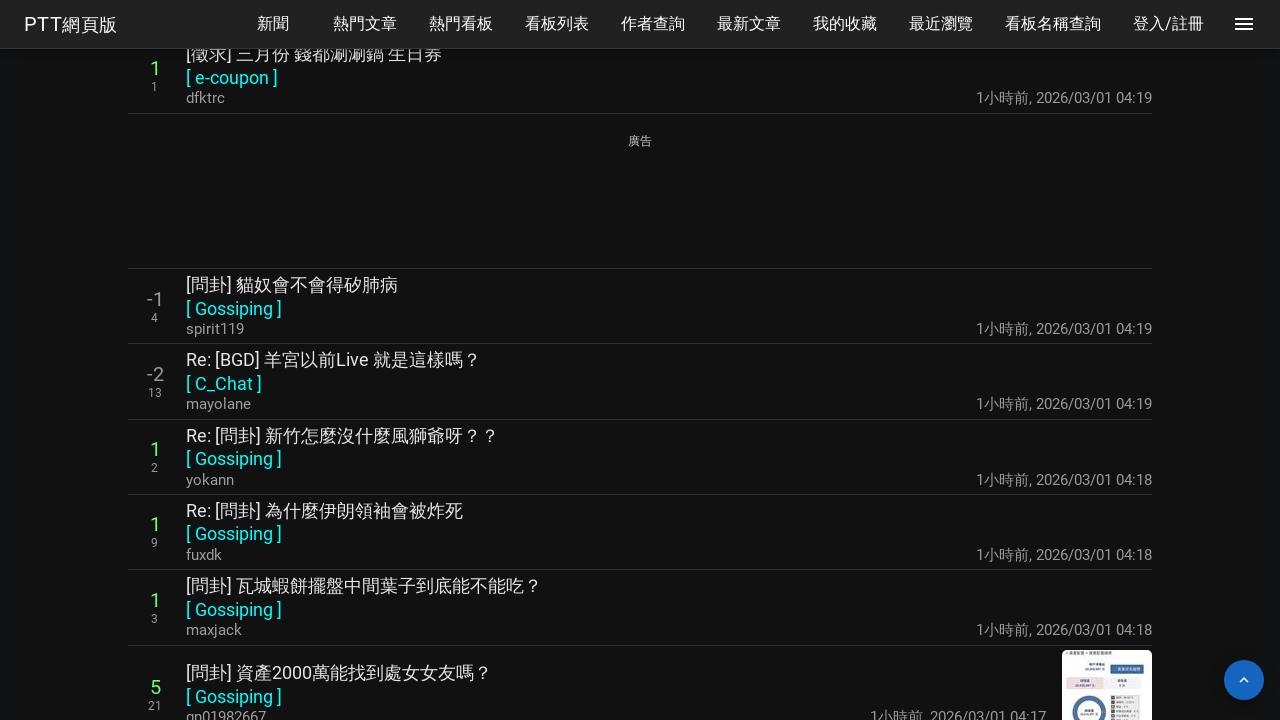

Scrolled to bottom of page (iteration 3/10)
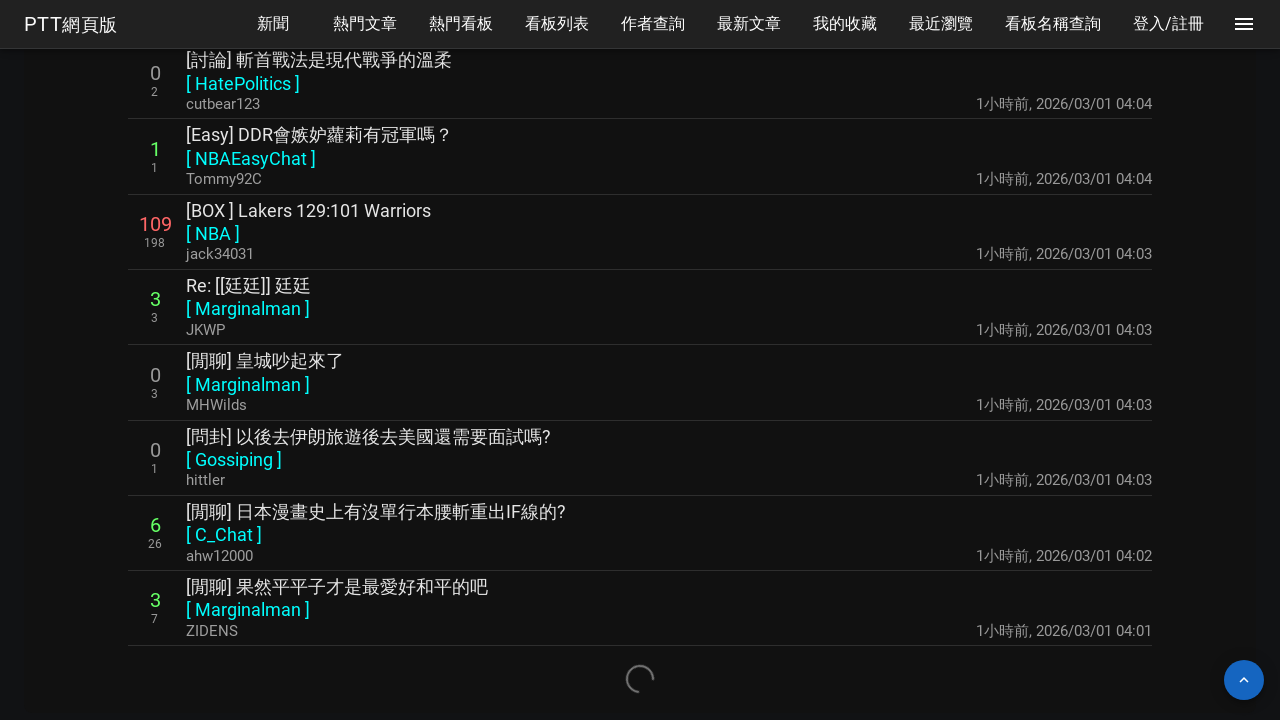

Waited for new content to load after scroll (iteration 3/10)
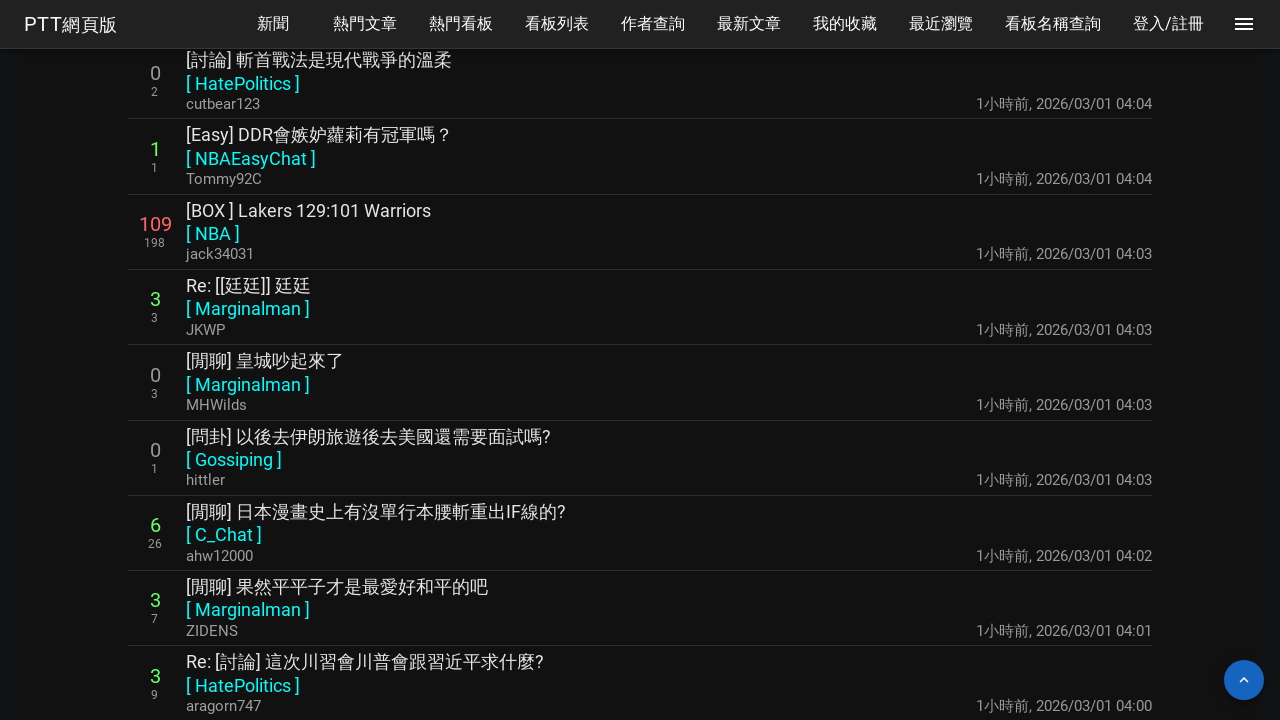

Scrolled to bottom of page (iteration 4/10)
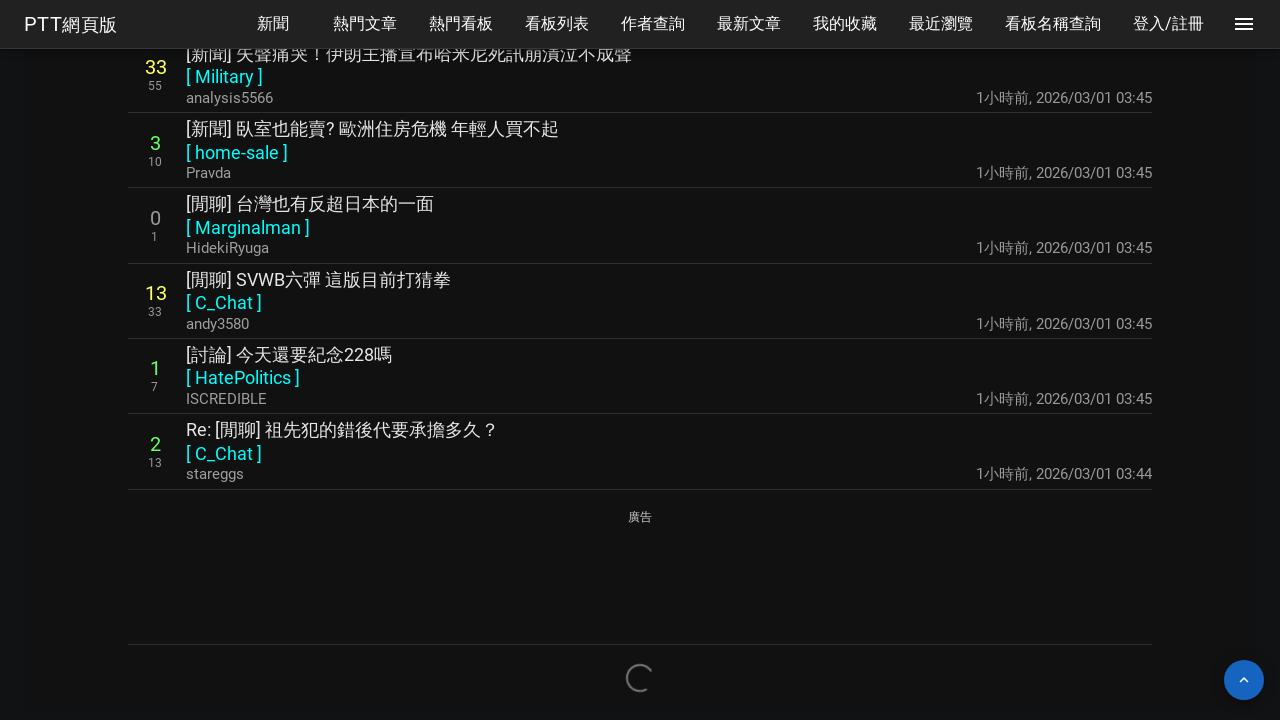

Waited for new content to load after scroll (iteration 4/10)
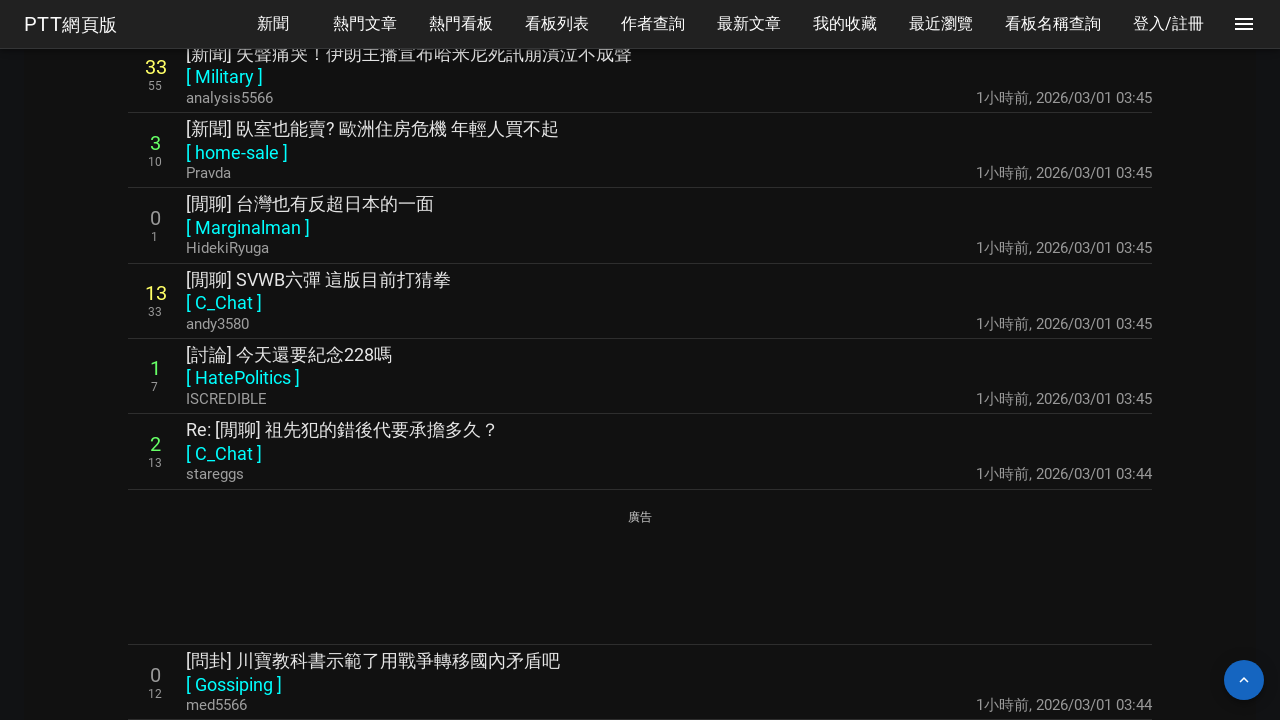

Scrolled to bottom of page (iteration 5/10)
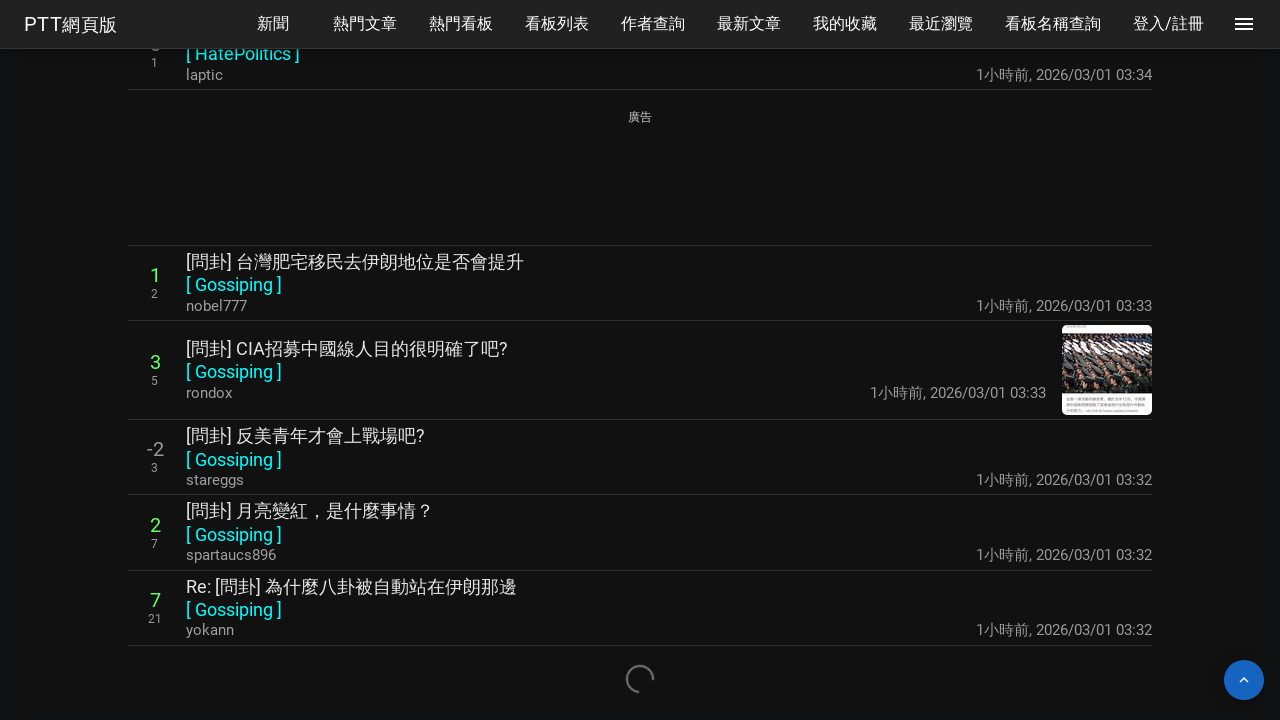

Waited for new content to load after scroll (iteration 5/10)
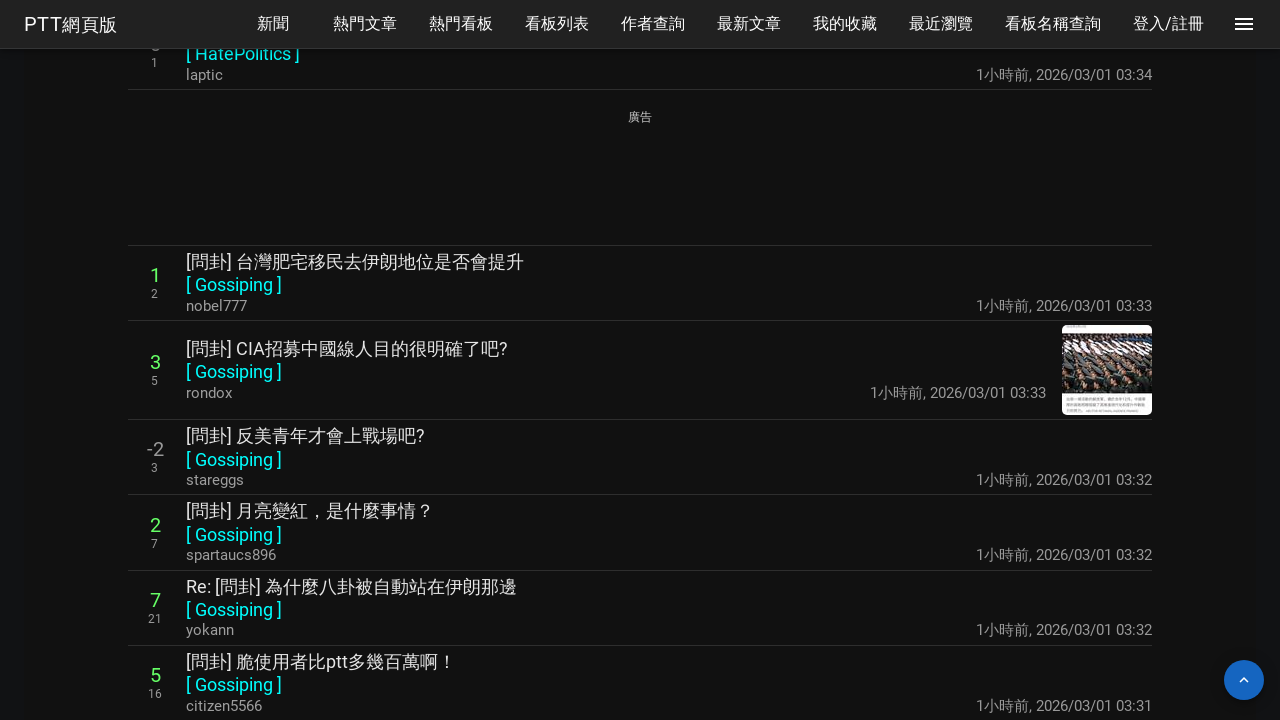

Scrolled to bottom of page (iteration 6/10)
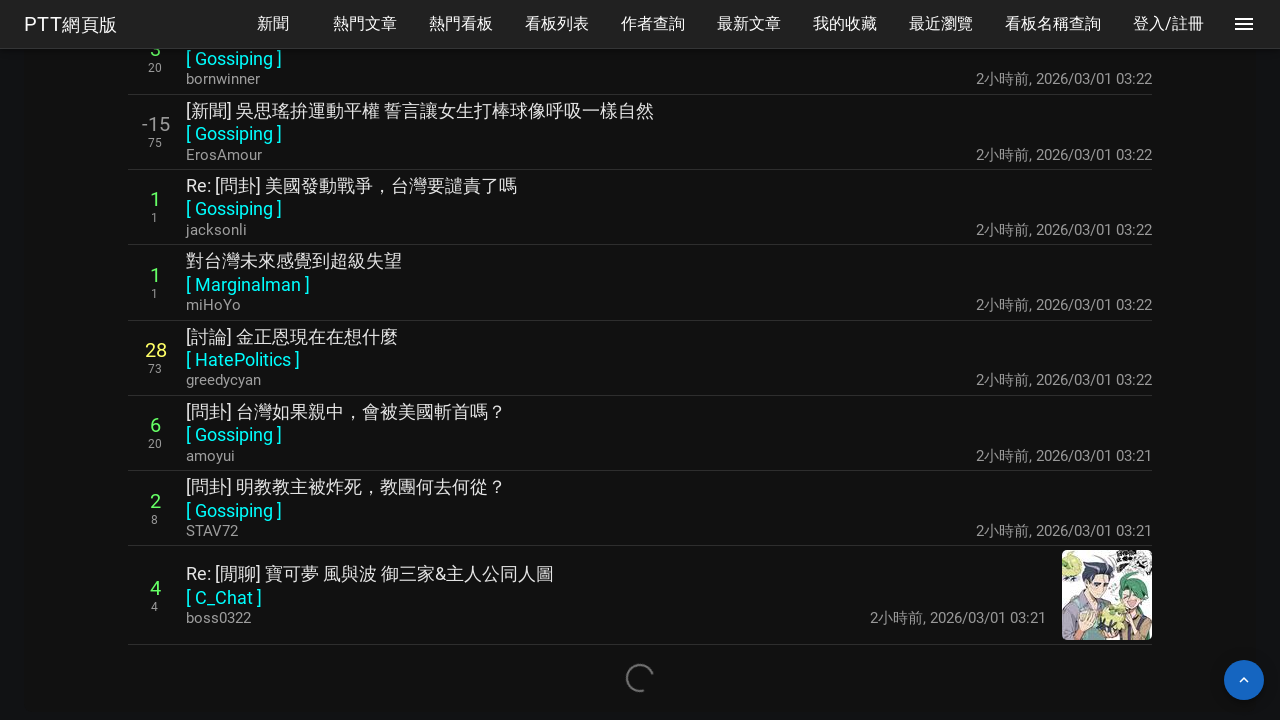

Waited for new content to load after scroll (iteration 6/10)
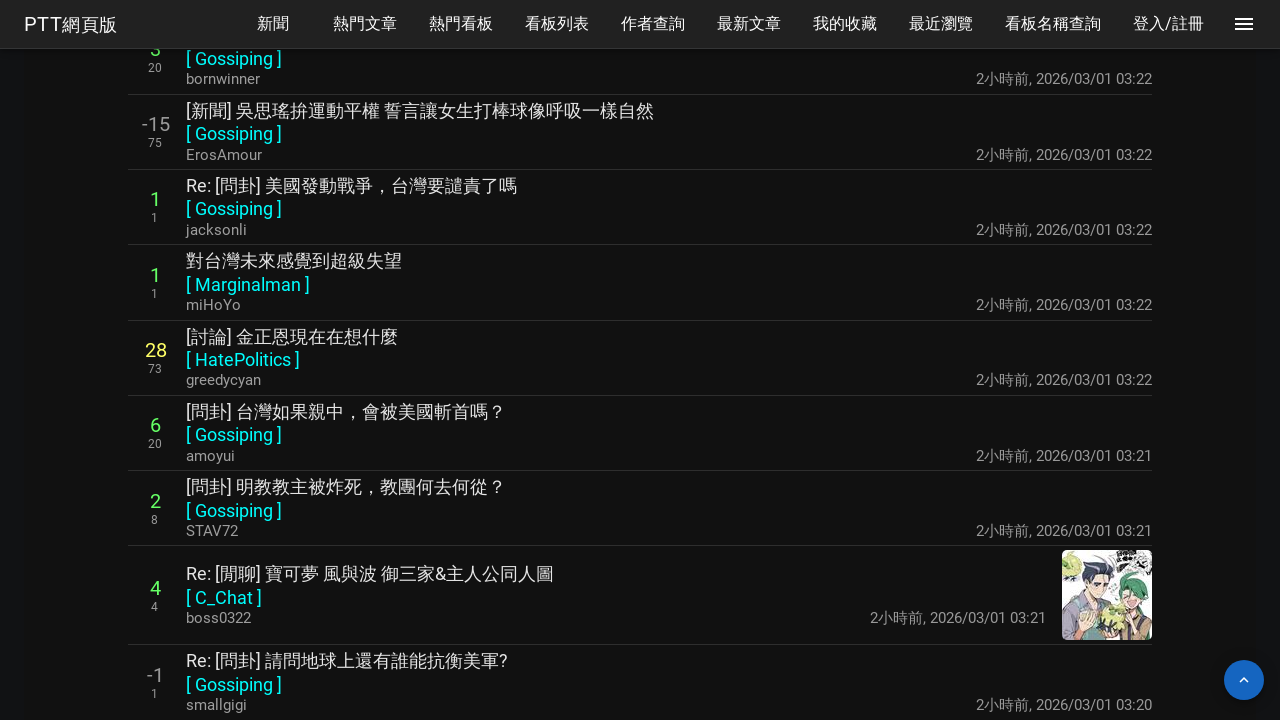

Scrolled to bottom of page (iteration 7/10)
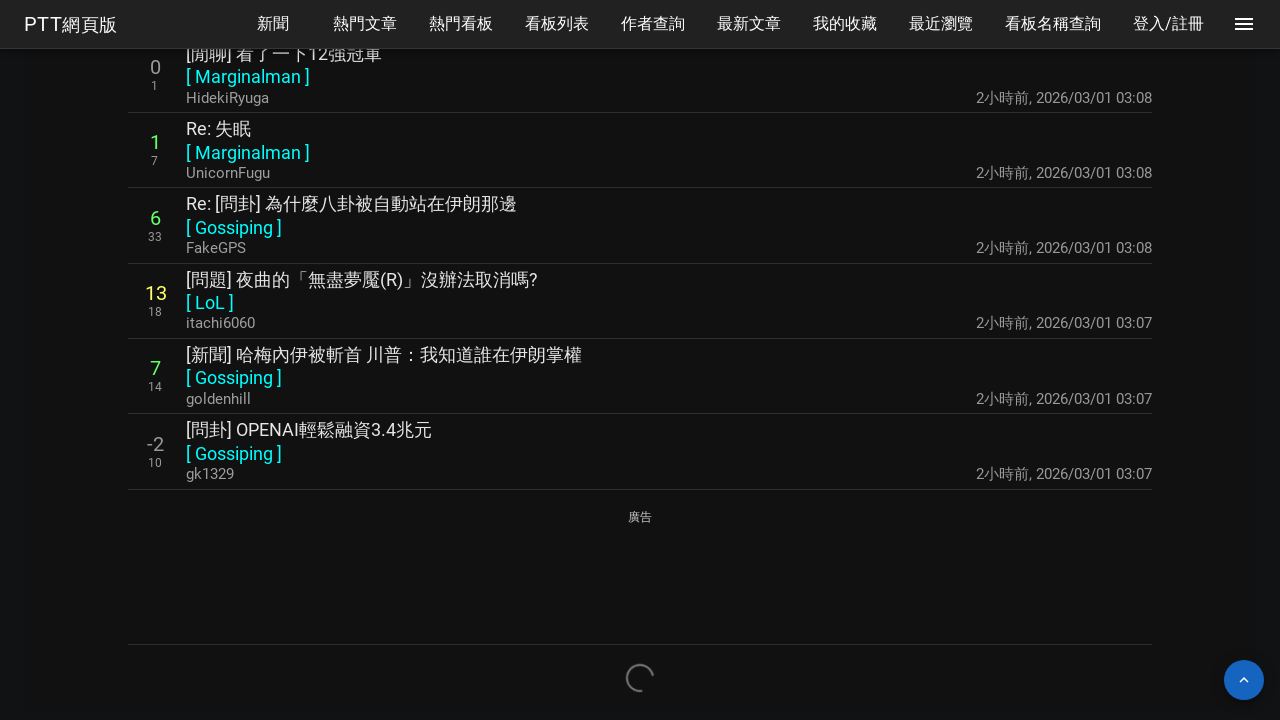

Waited for new content to load after scroll (iteration 7/10)
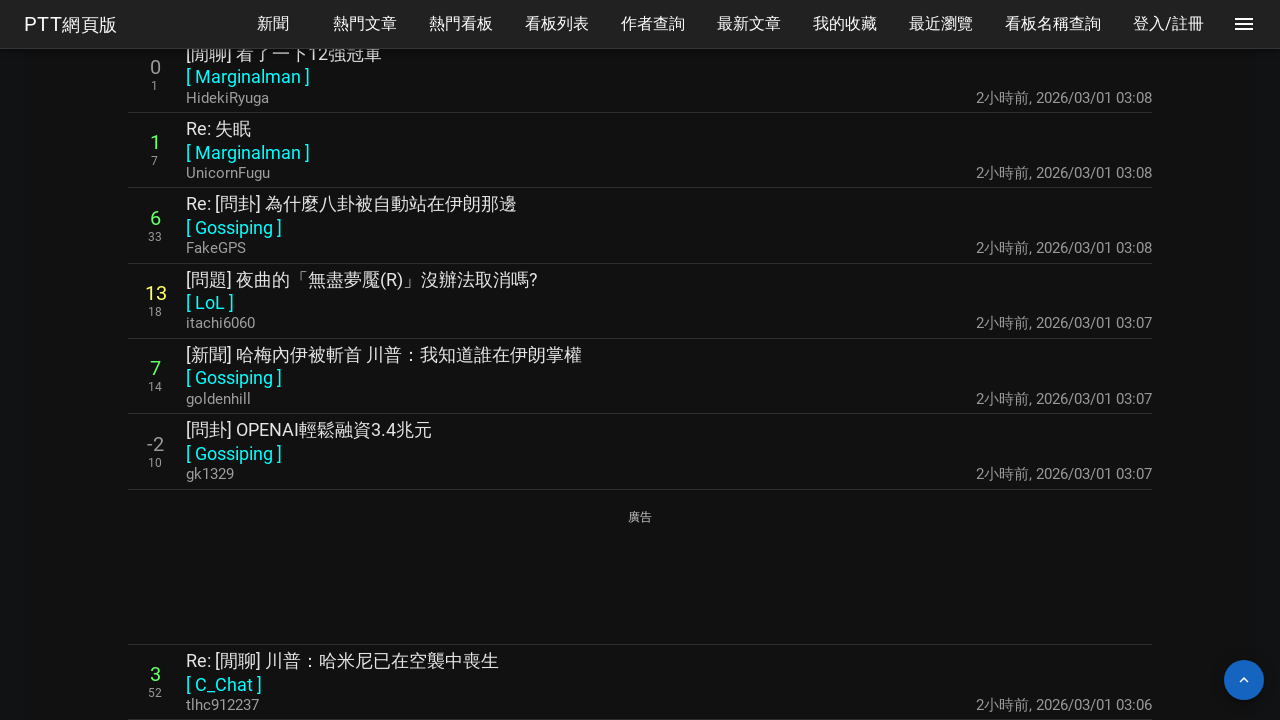

Scrolled to bottom of page (iteration 8/10)
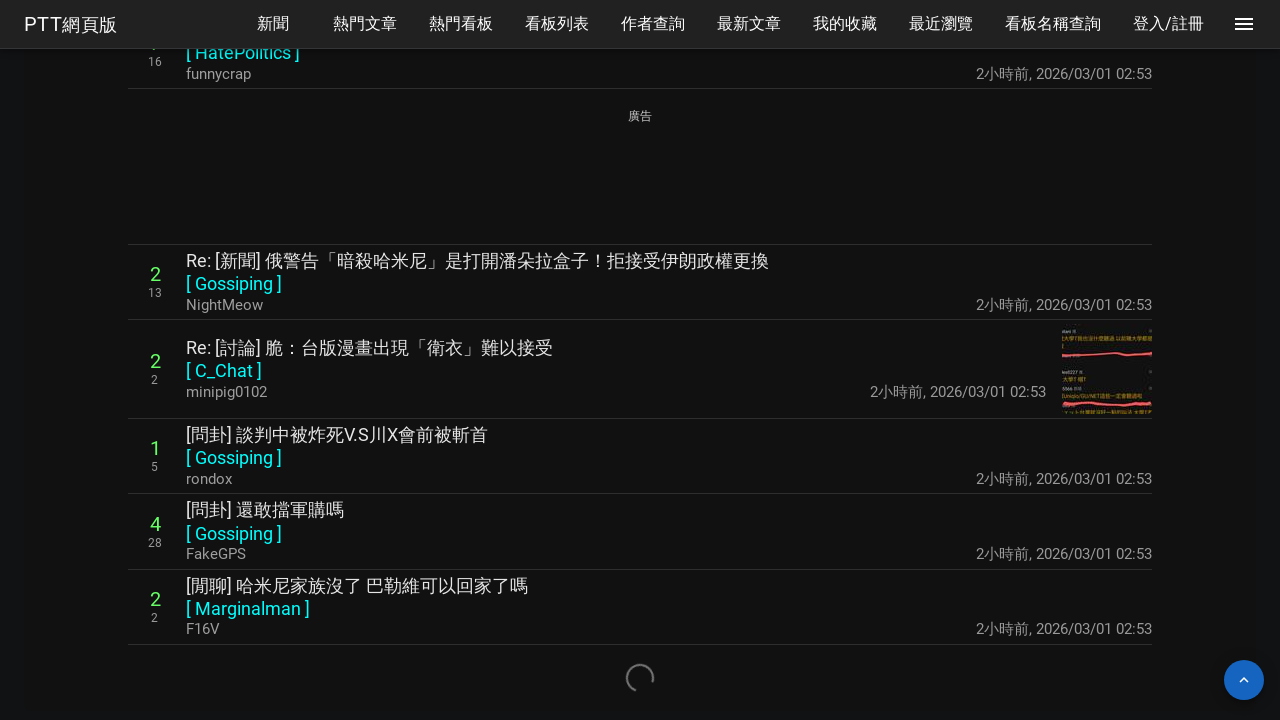

Waited for new content to load after scroll (iteration 8/10)
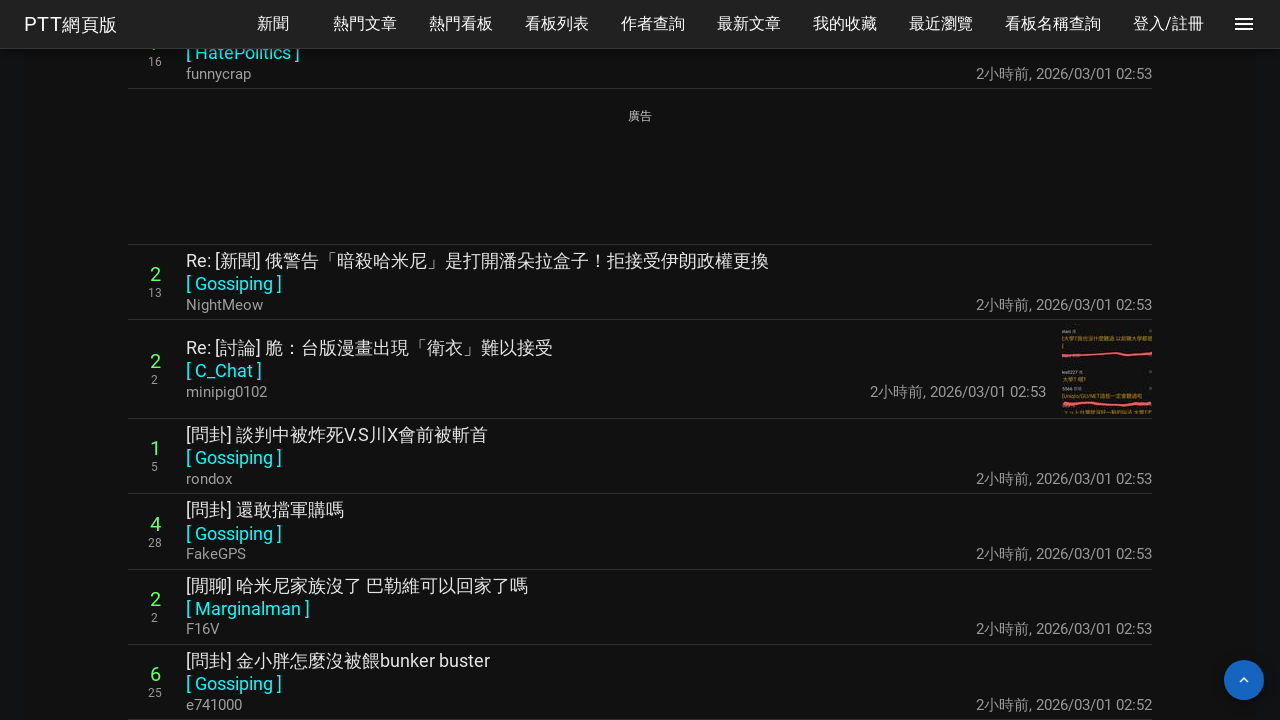

Scrolled to bottom of page (iteration 9/10)
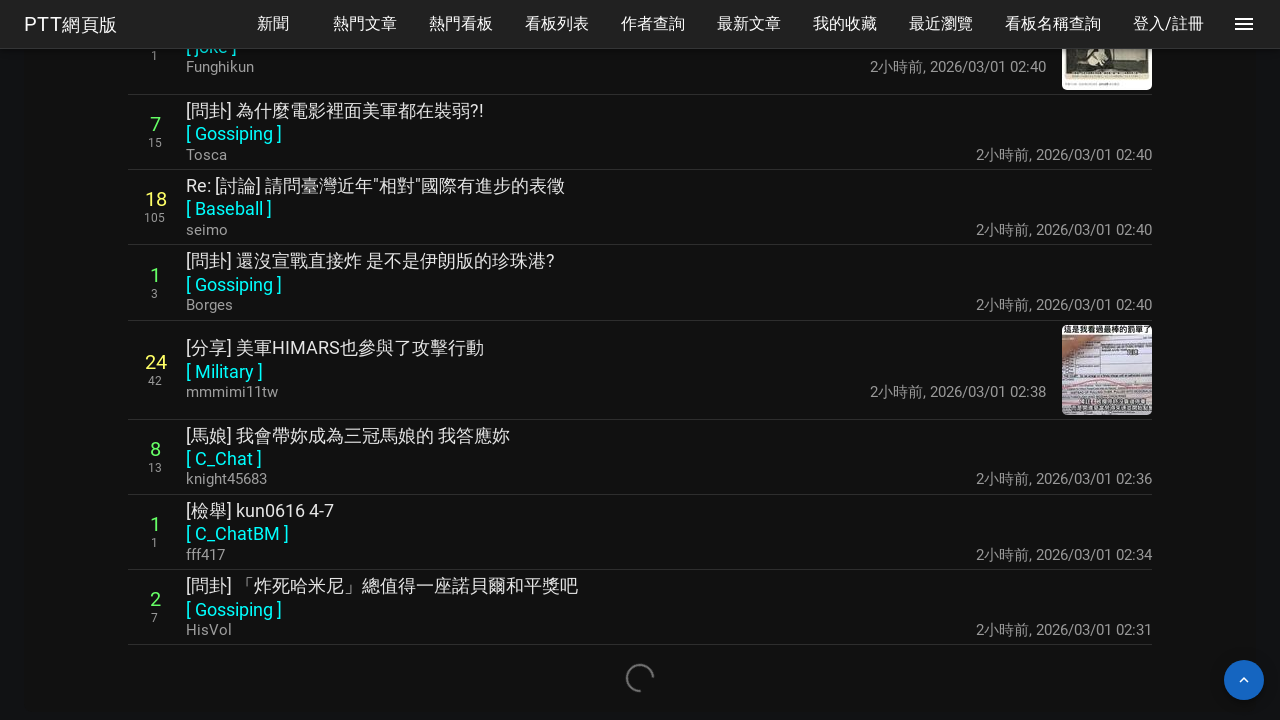

Waited for new content to load after scroll (iteration 9/10)
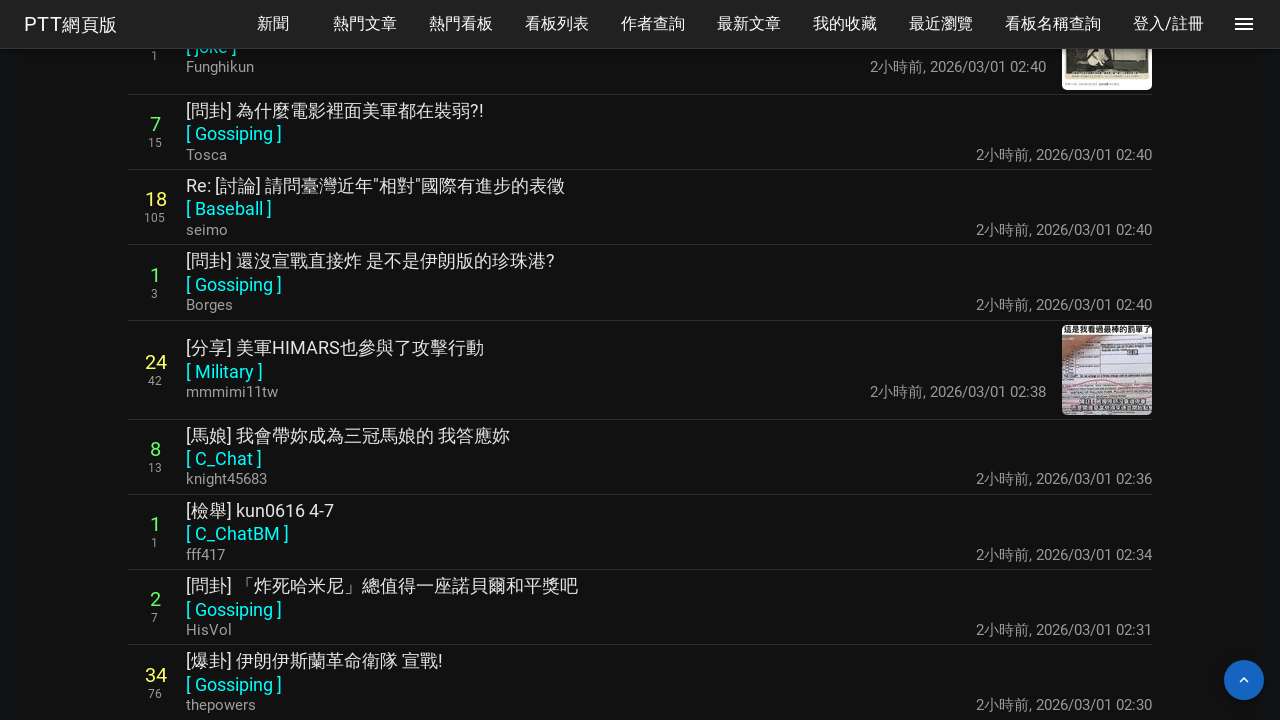

Scrolled to bottom of page (iteration 10/10)
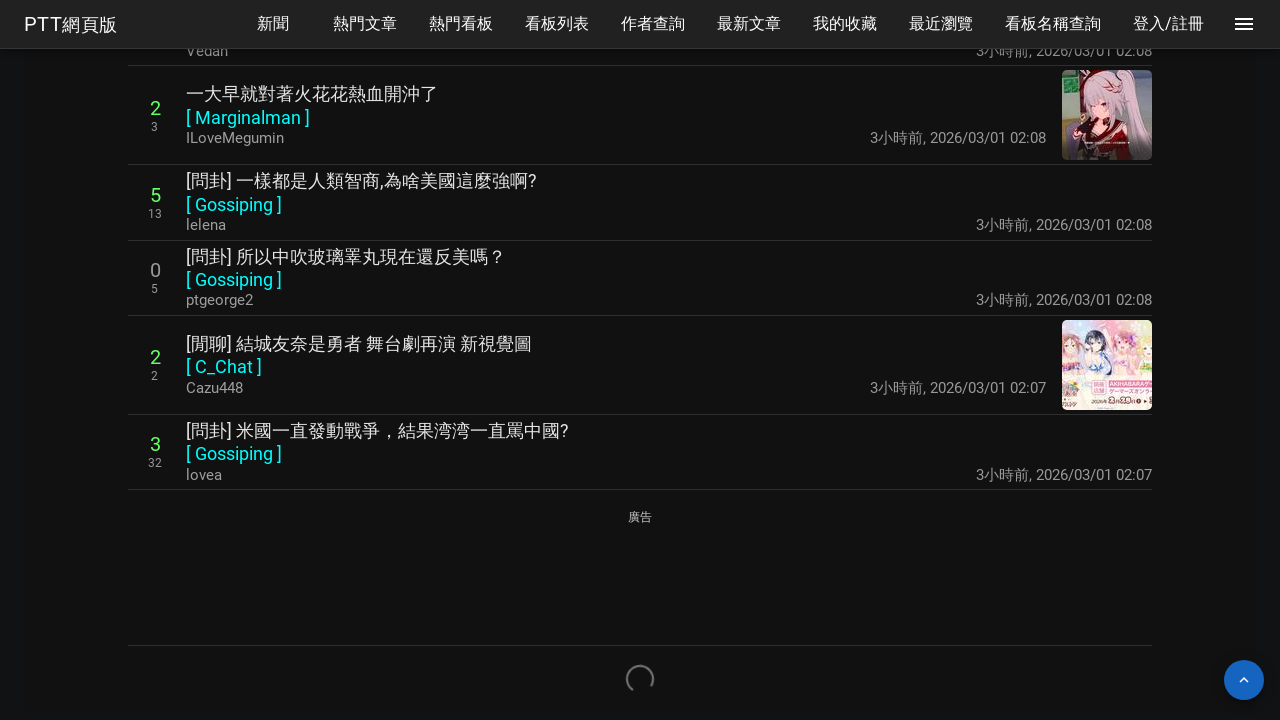

Waited for new content to load after scroll (iteration 10/10)
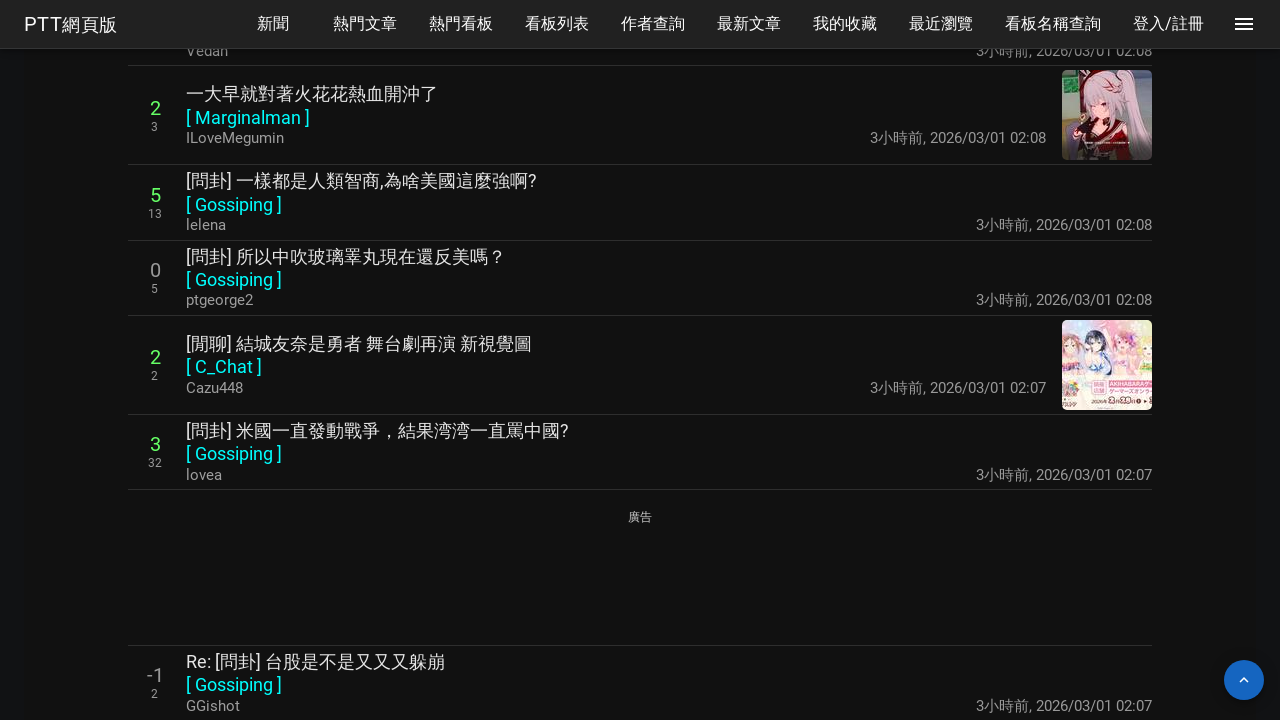

Verified post elements loaded by waiting for post links
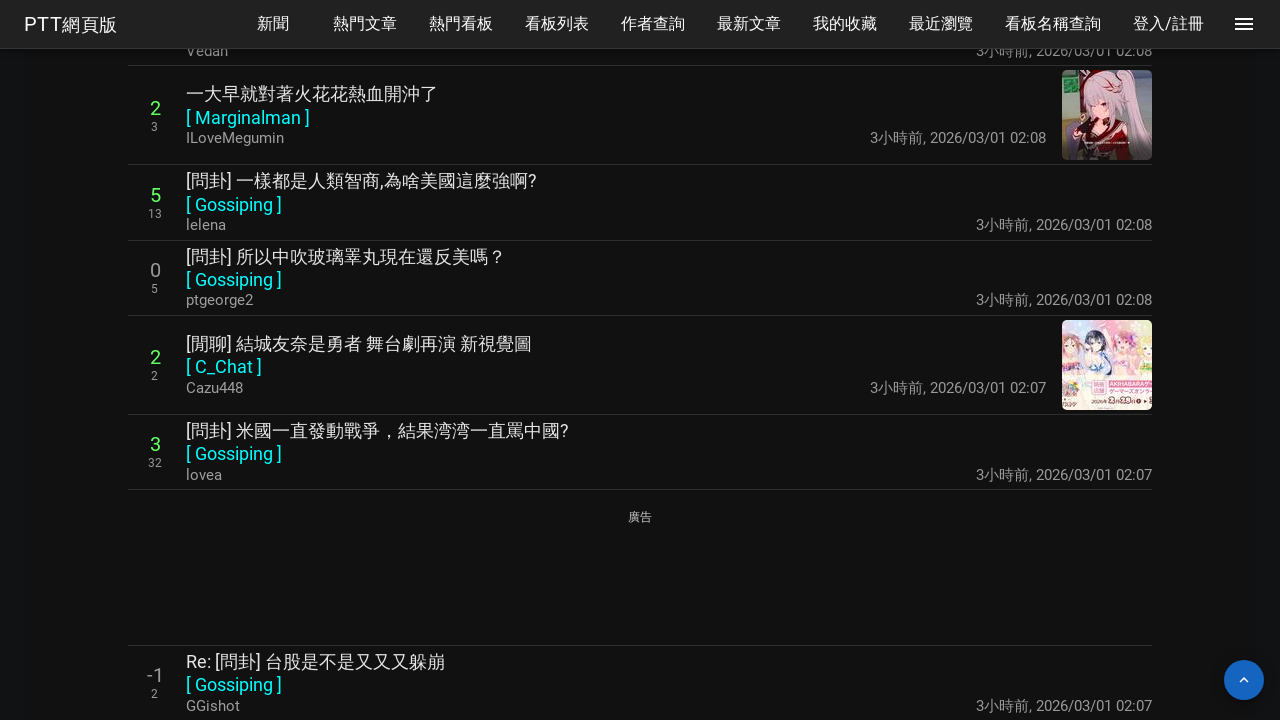

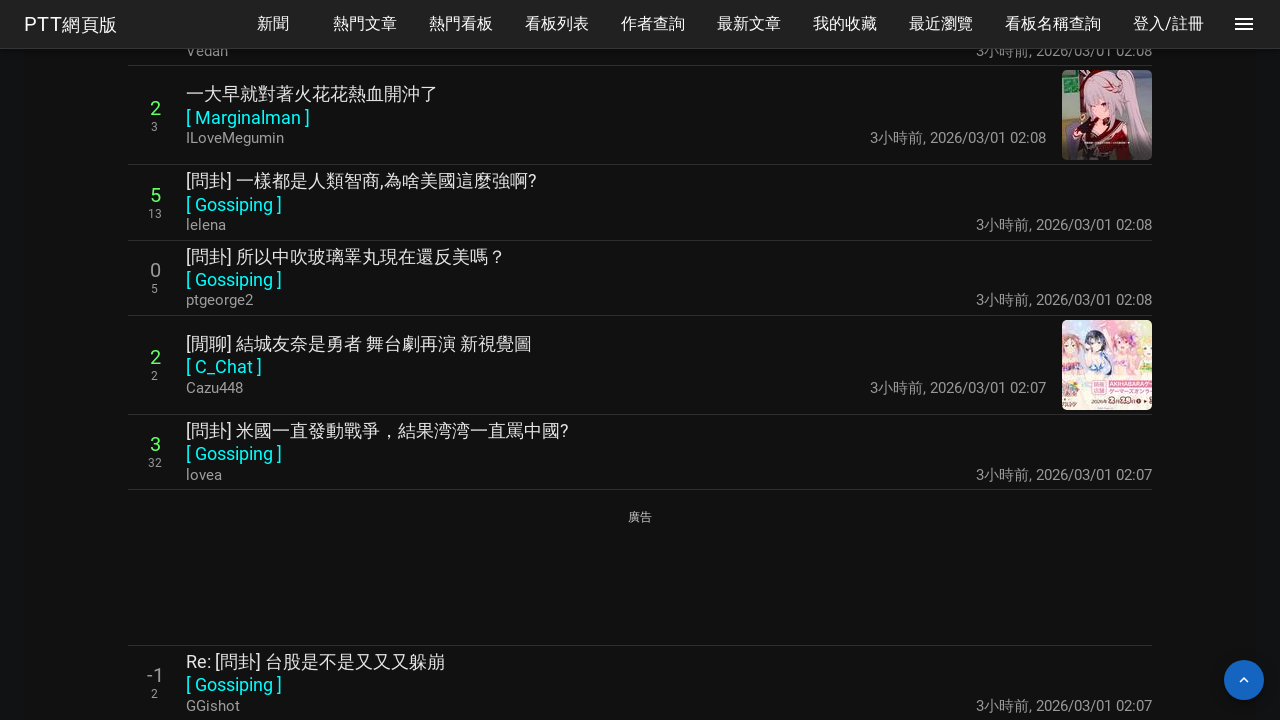